Tests dropdown selection by clicking on Register, scrolling to Date of Birth section, and selecting a year from the dropdown.

Starting URL: https://demo.automationtesting.in/Register.html

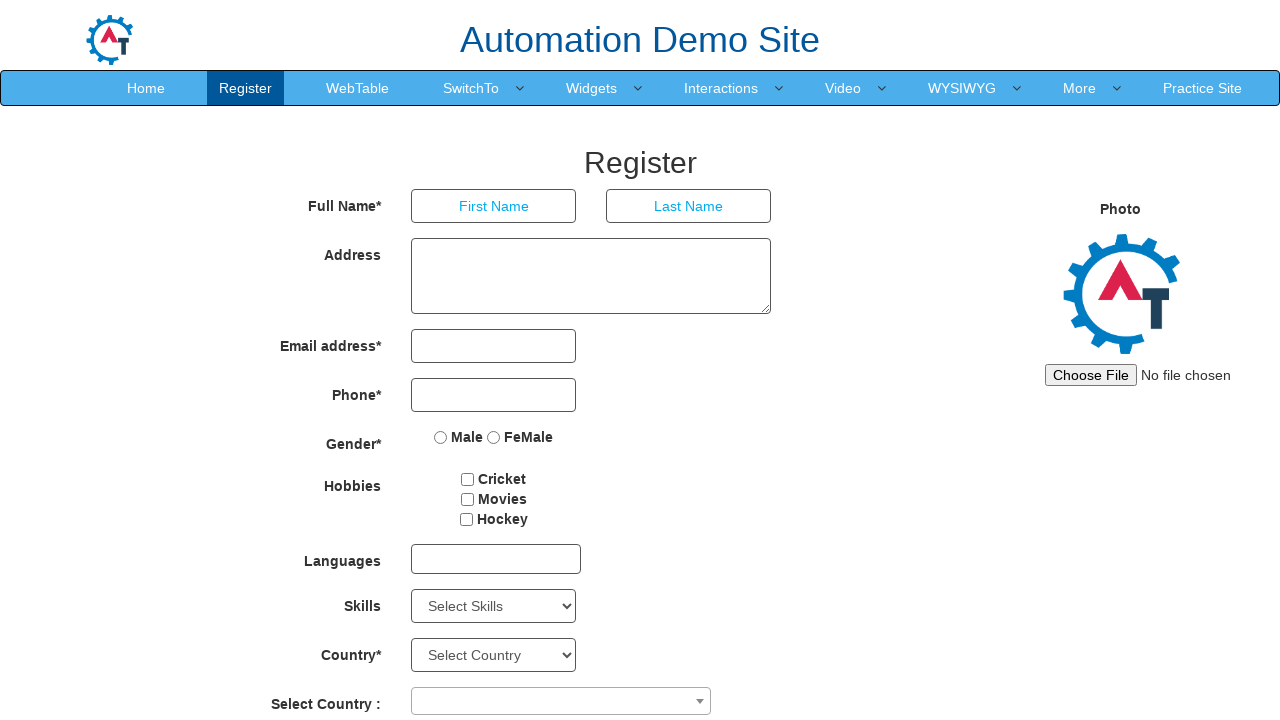

Clicked on Register link at (246, 88) on xpath=//a[normalize-space()='Register']
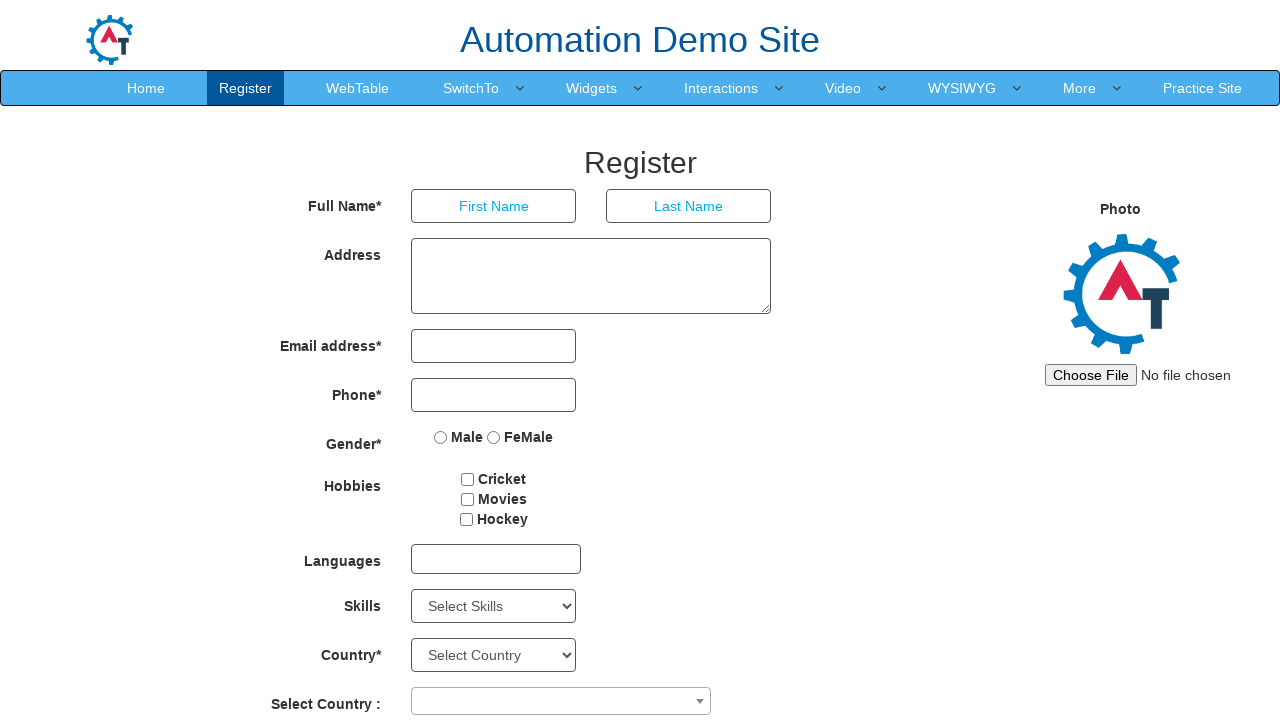

Scrolled to Date of Birth section
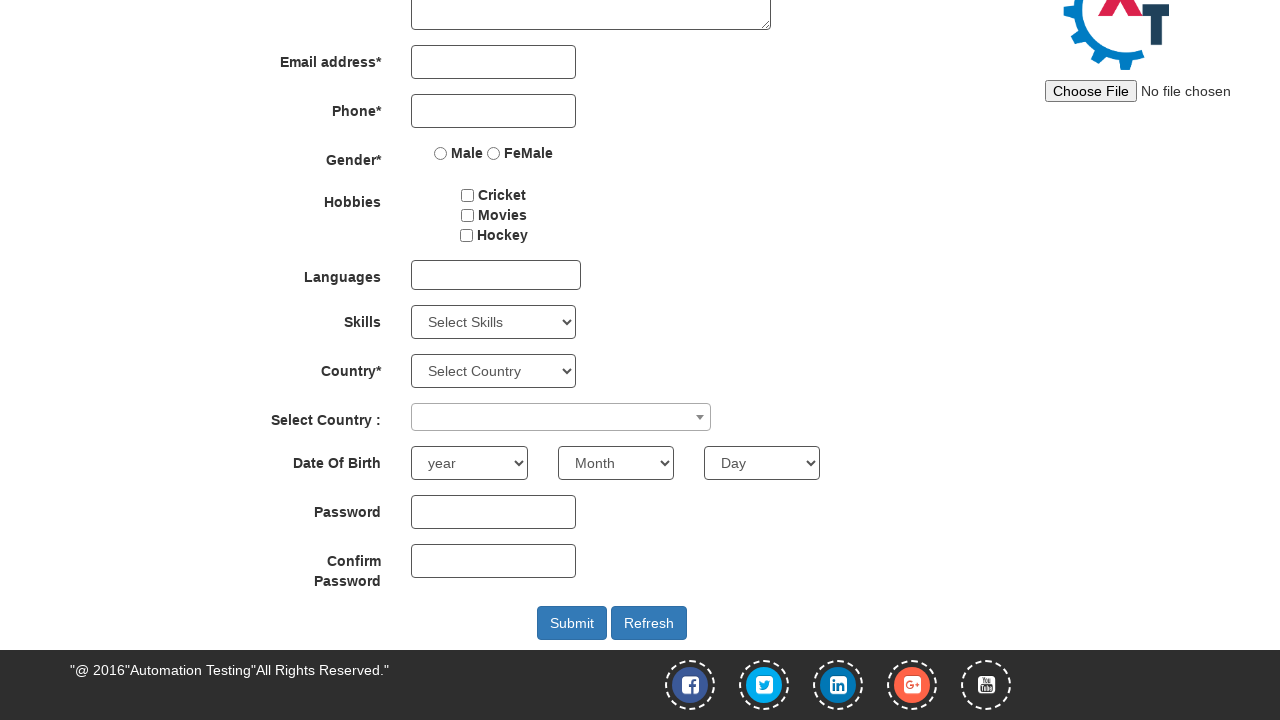

Selected year 1998 from dropdown on select#yearbox
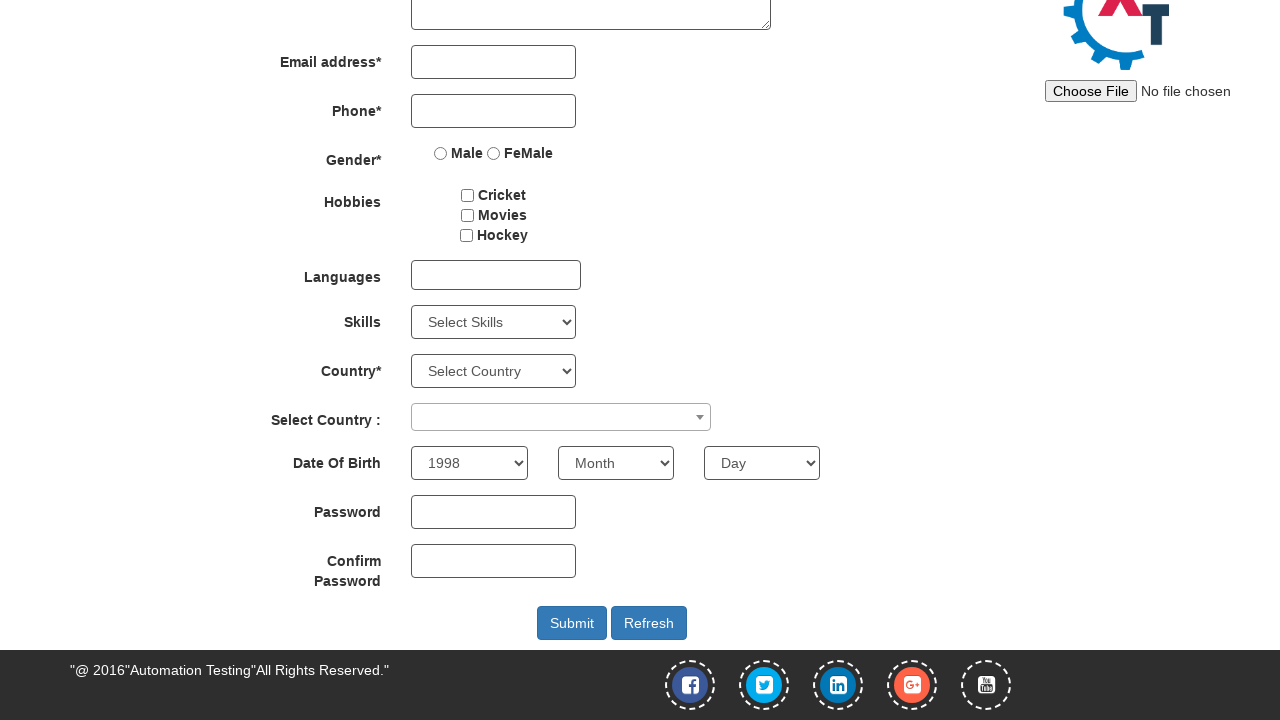

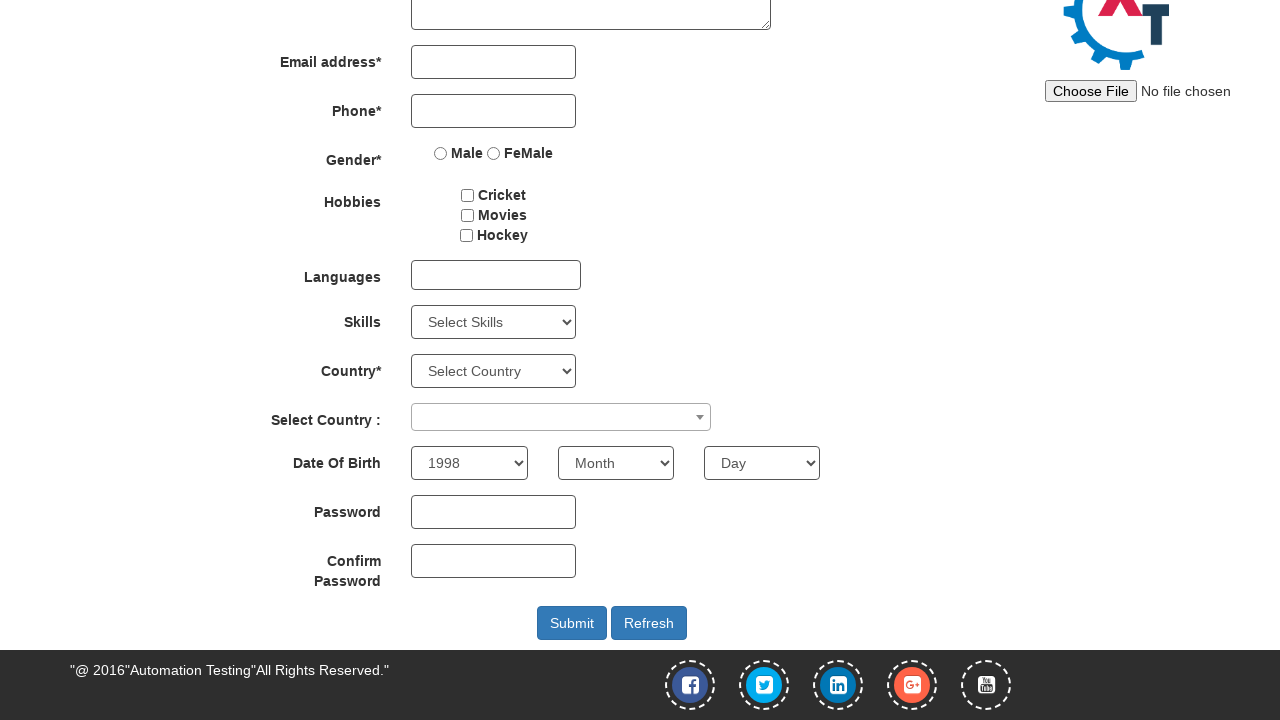